Tests the registration account page by filling in first name, last name fields and clicking a checkbox

Starting URL: https://rahulshettyacademy.com/client

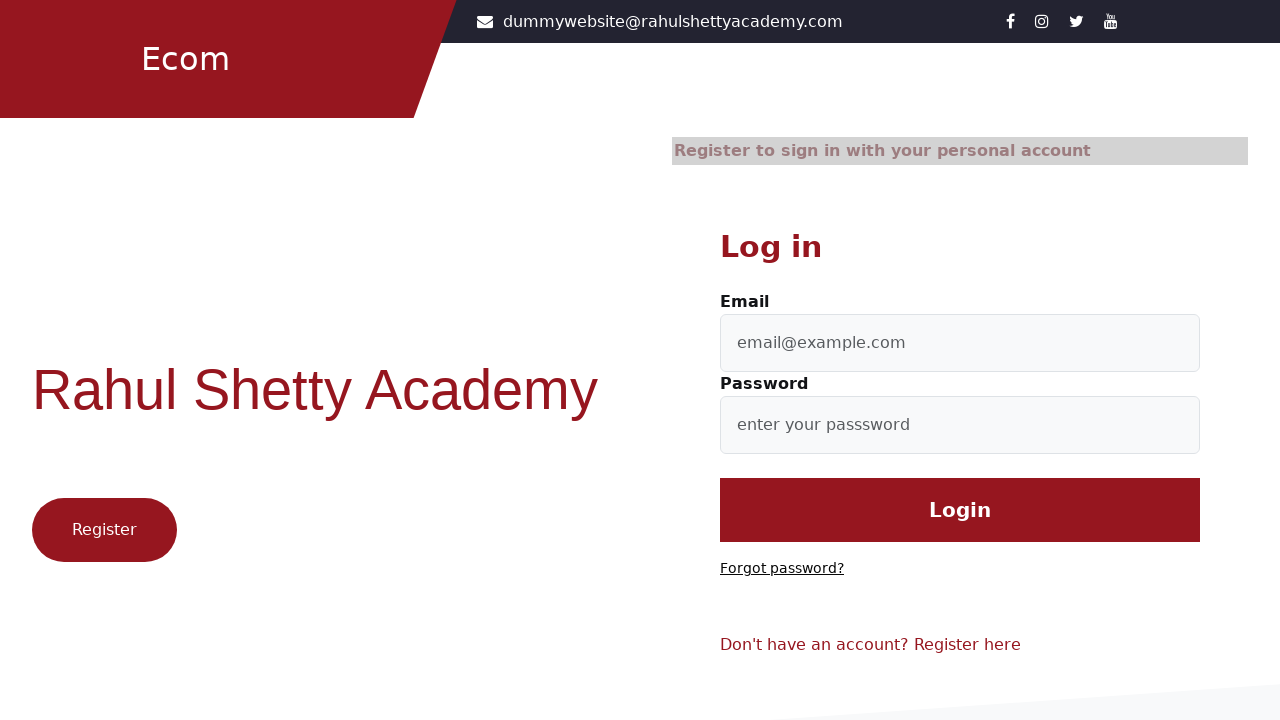

Clicked the registration button at (104, 530) on .btn1
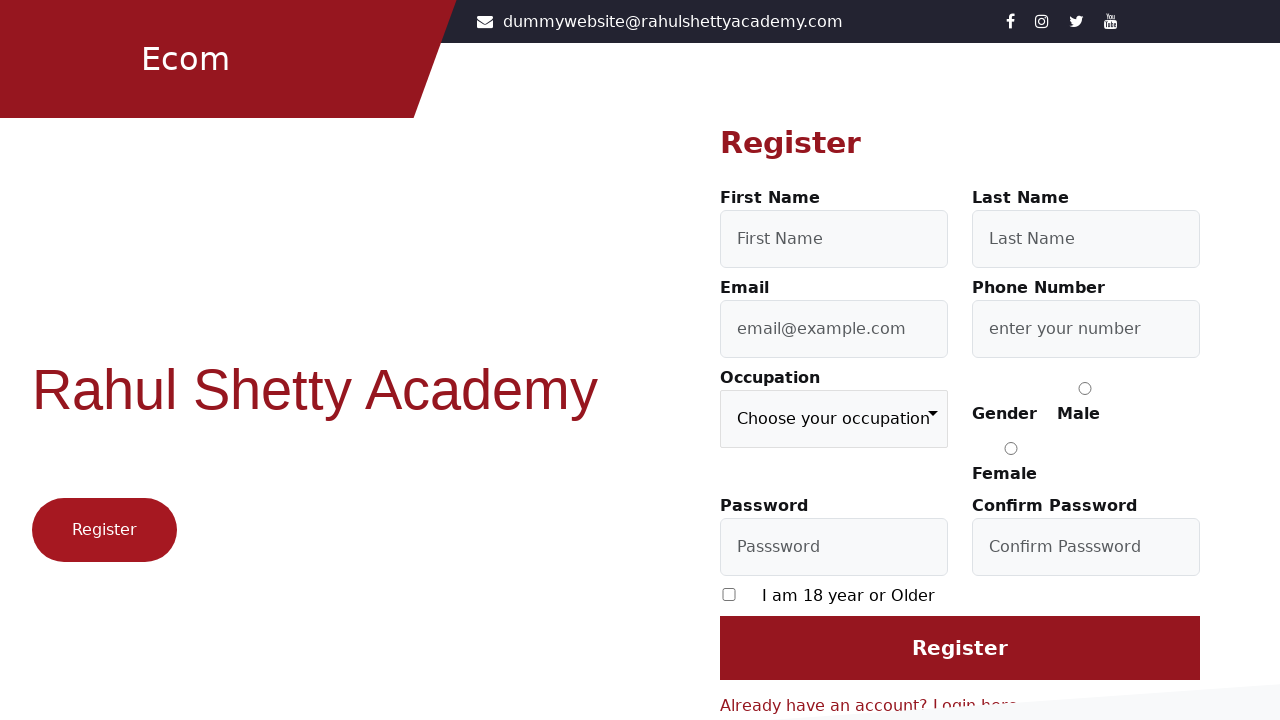

Filled first name field with 'First' on #firstName
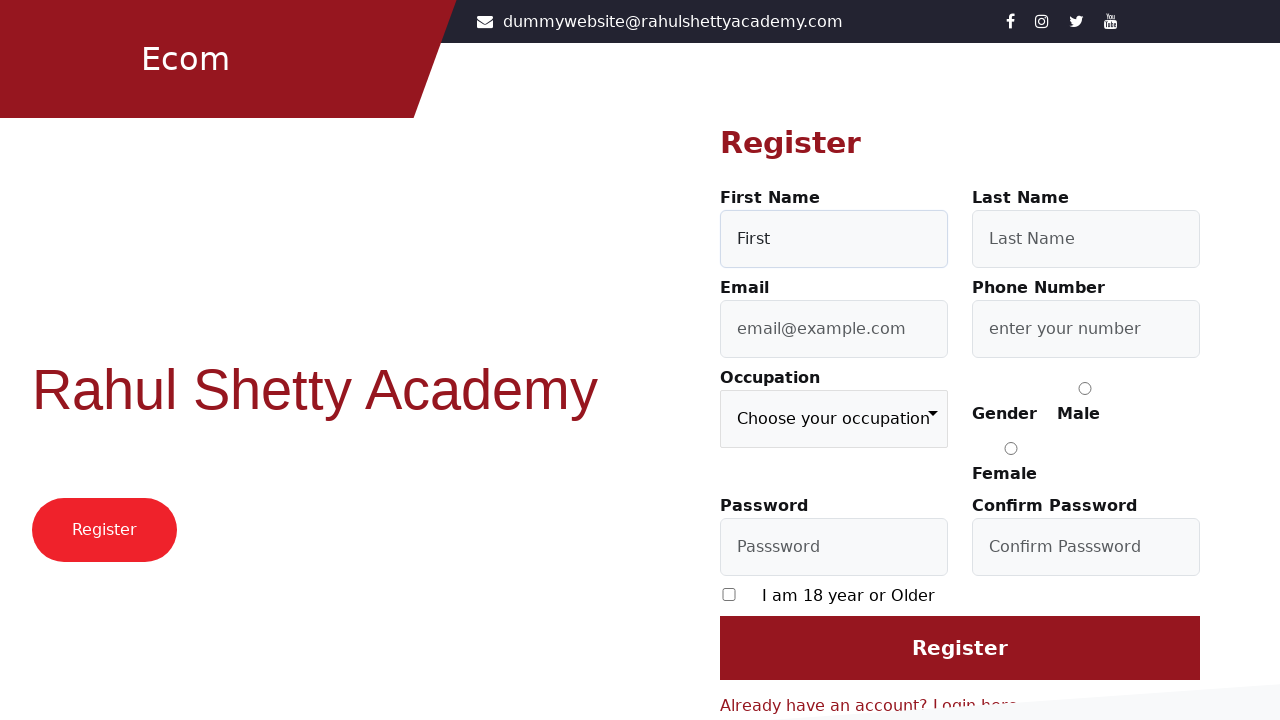

Filled last name field with 'Last' on #lastName
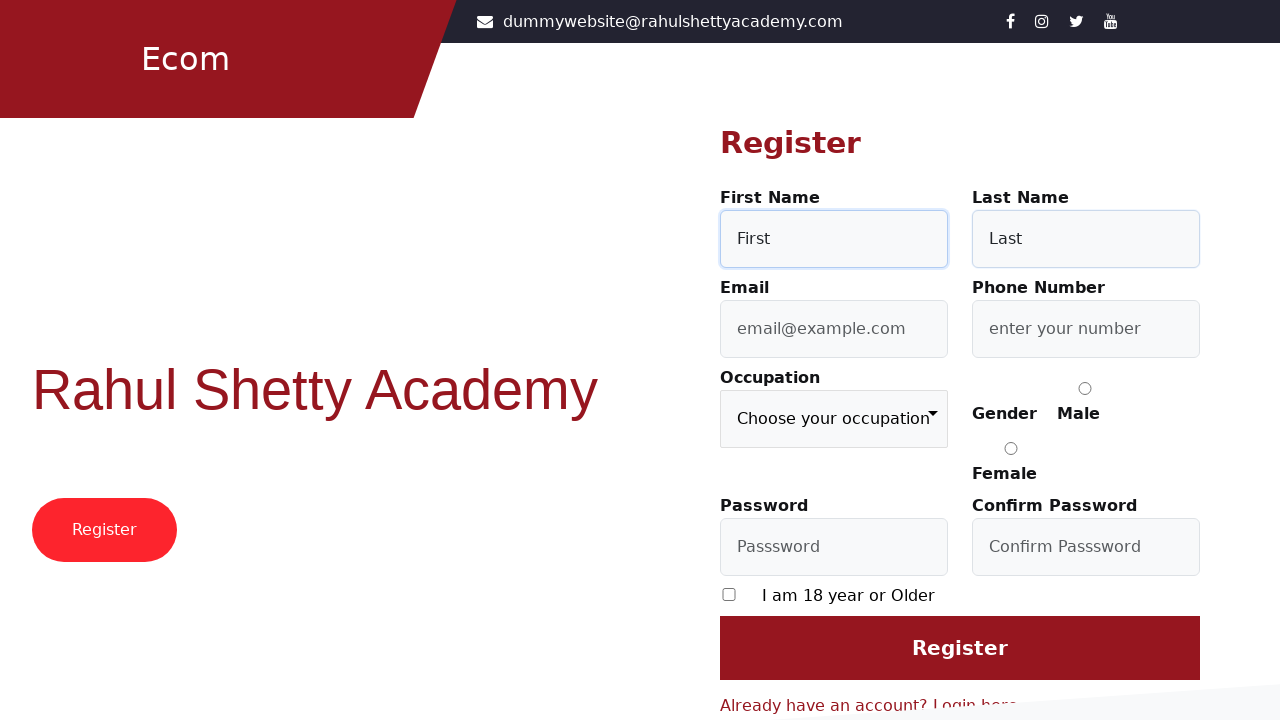

Clicked the checkbox at (729, 594) on [type='checkbox']
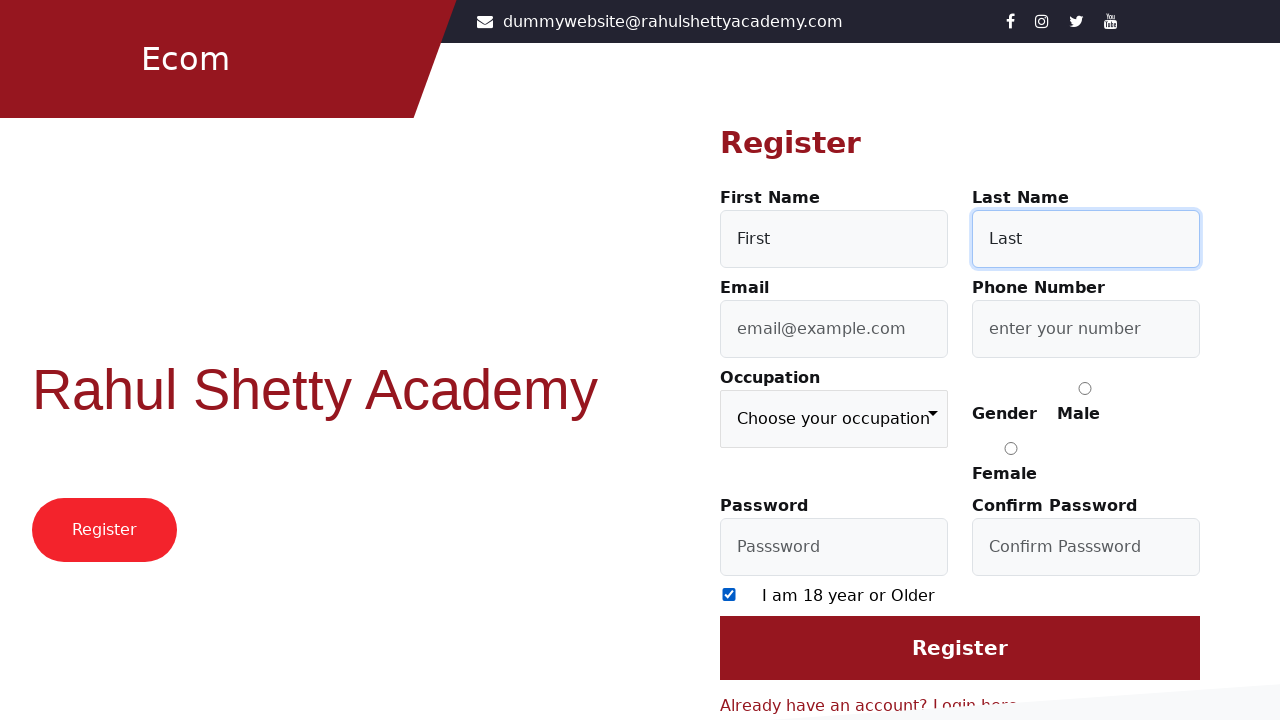

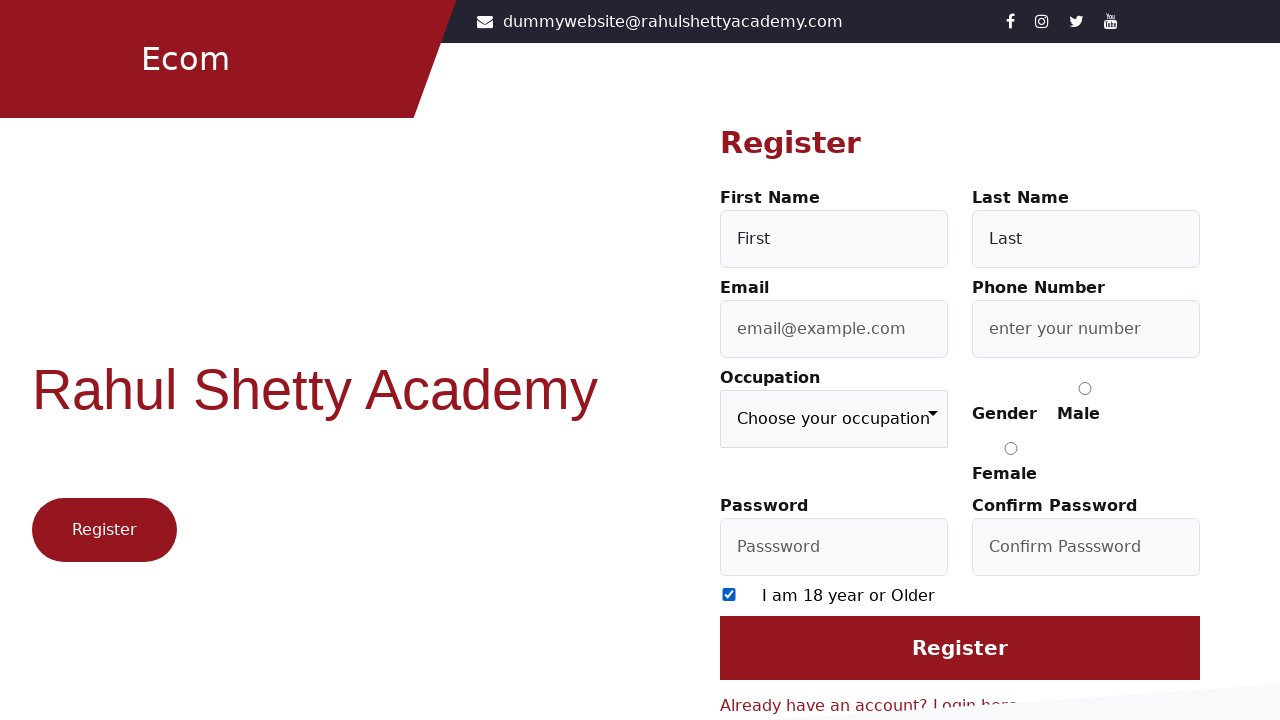